Tests asynchronous JavaScript execution by setting a timeout in the browser and verifying the elapsed time

Starting URL: http://www.compendiumdev.co.uk/selenium/basic_ajax.html

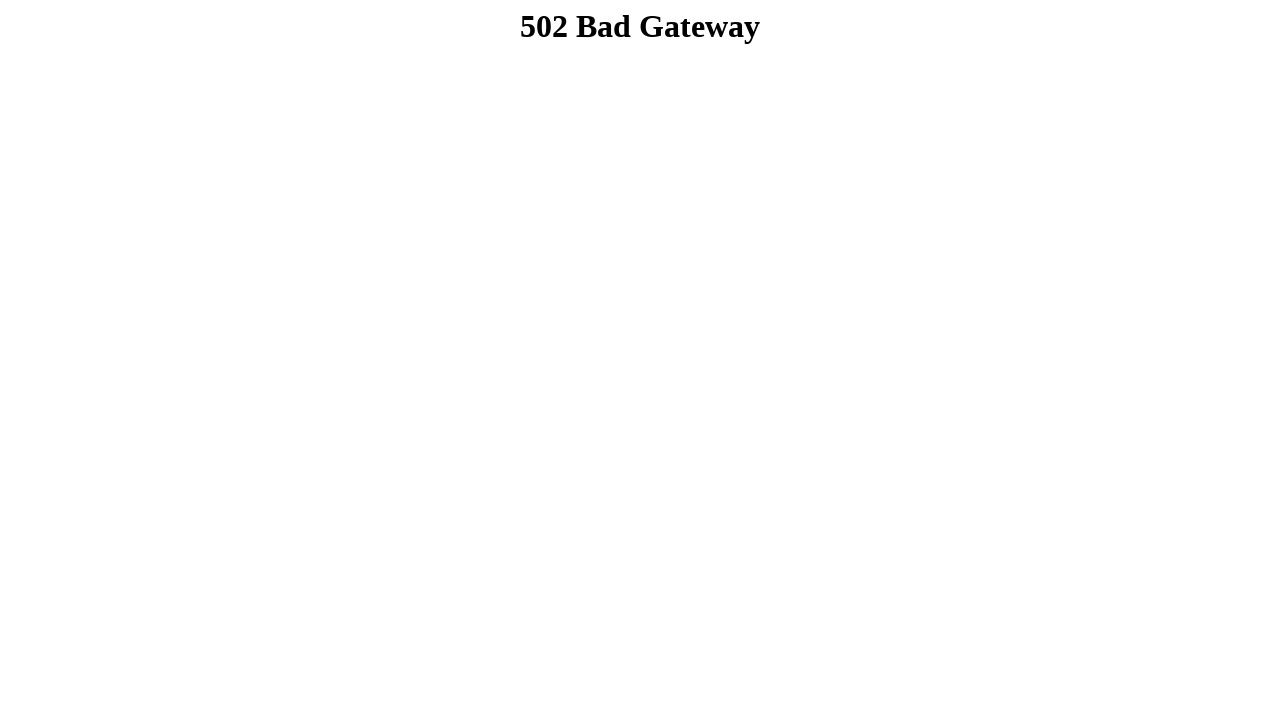

Navigated to AJAX test page
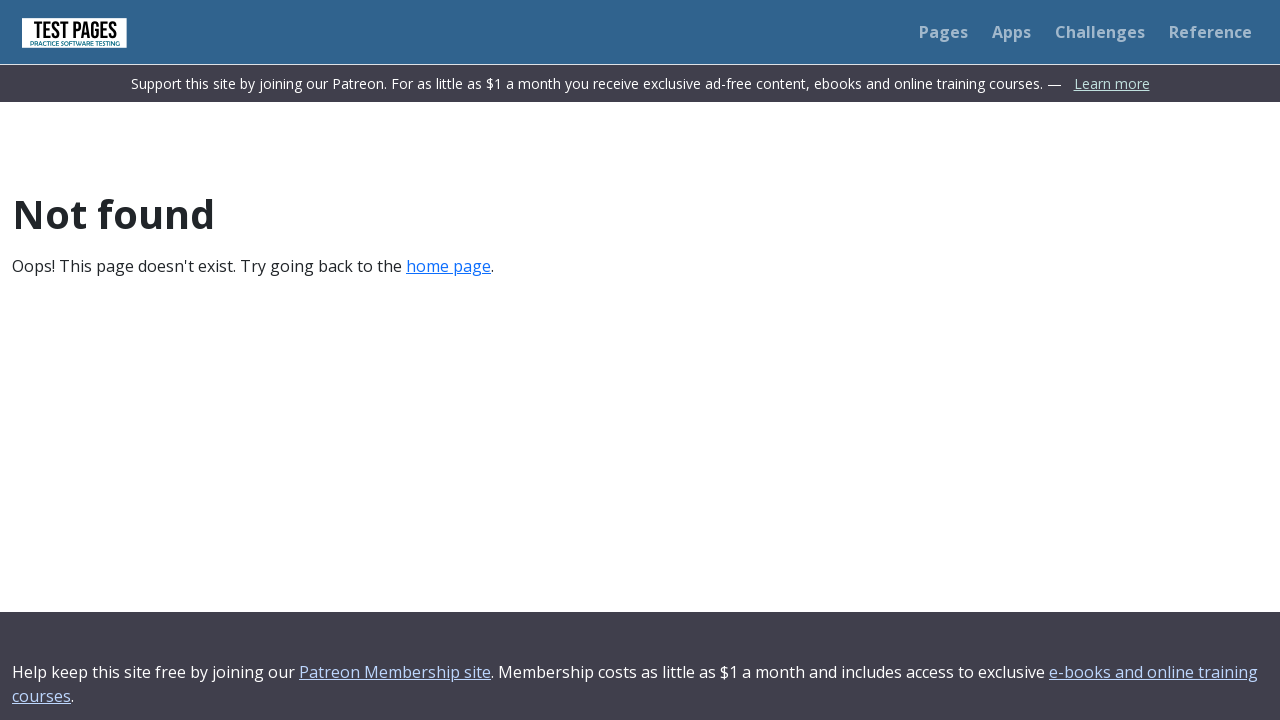

Executed asynchronous JavaScript with 500ms timeout in browser
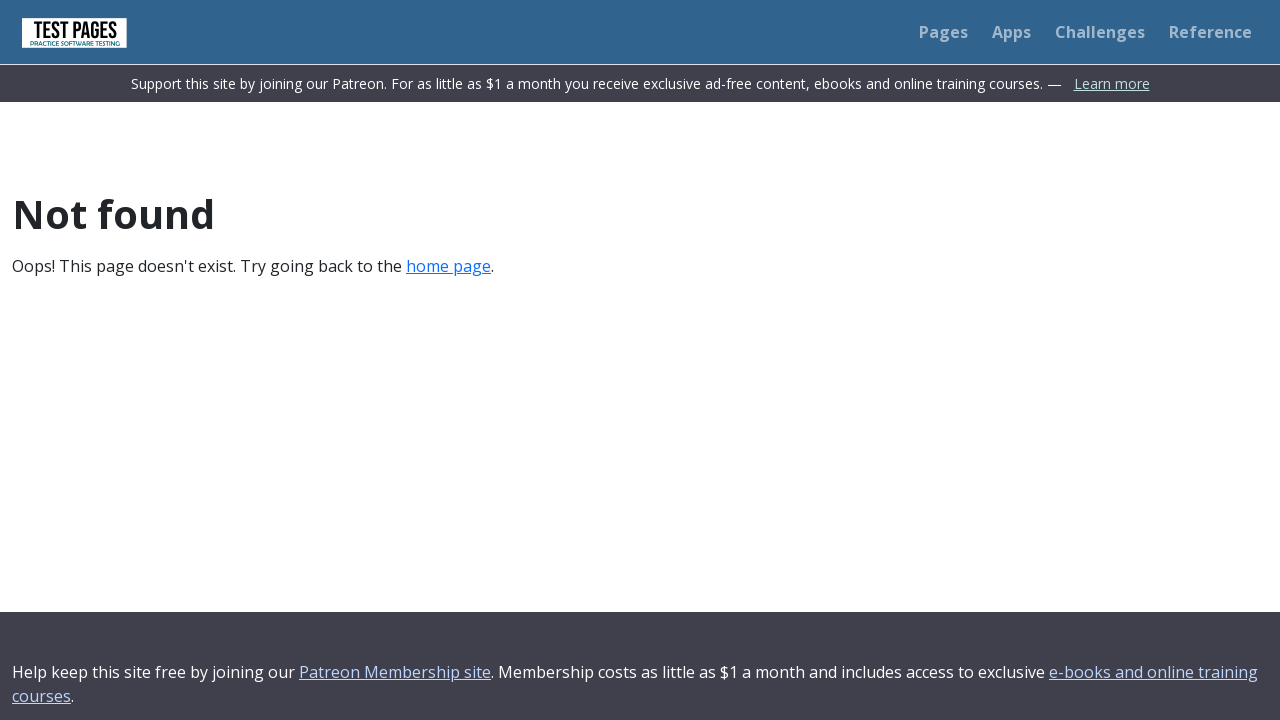

Verified elapsed time (624.15ms) exceeds 500ms threshold
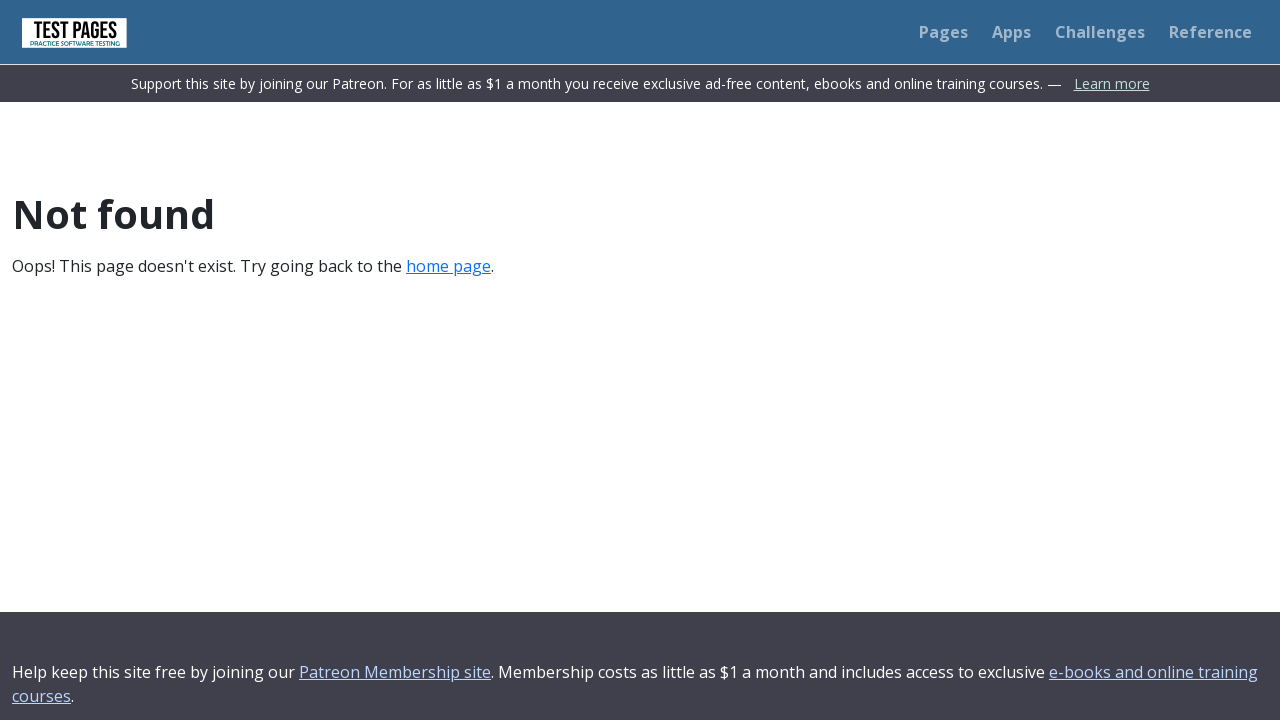

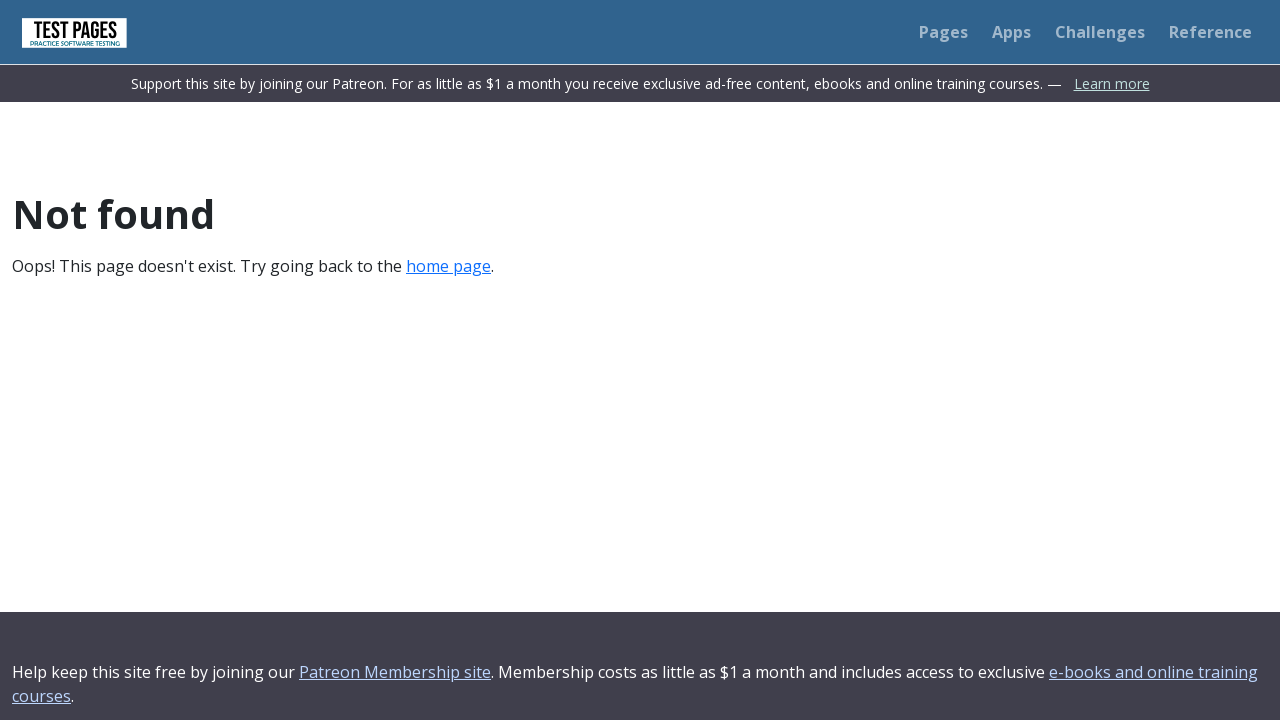